Tests browser window handling by opening multiple windows/tabs through button clicks and then closing each child window

Starting URL: https://demoqa.com/browser-windows

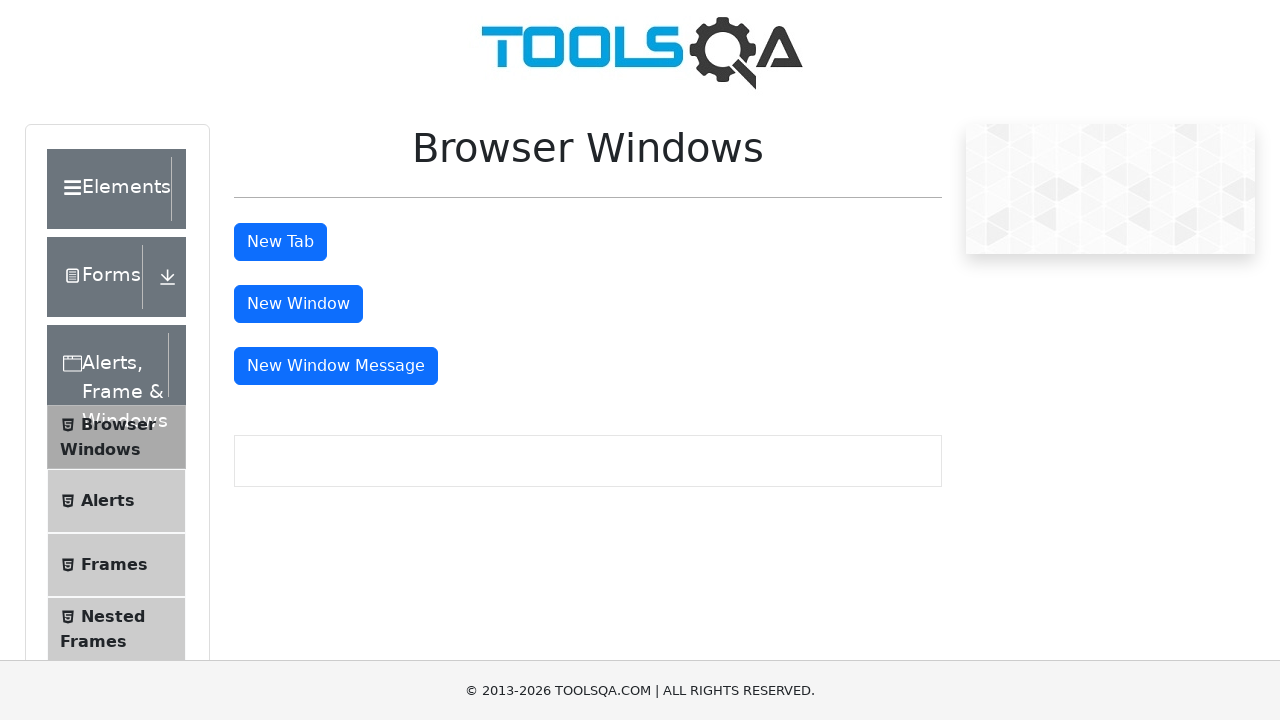

Stored reference to main page
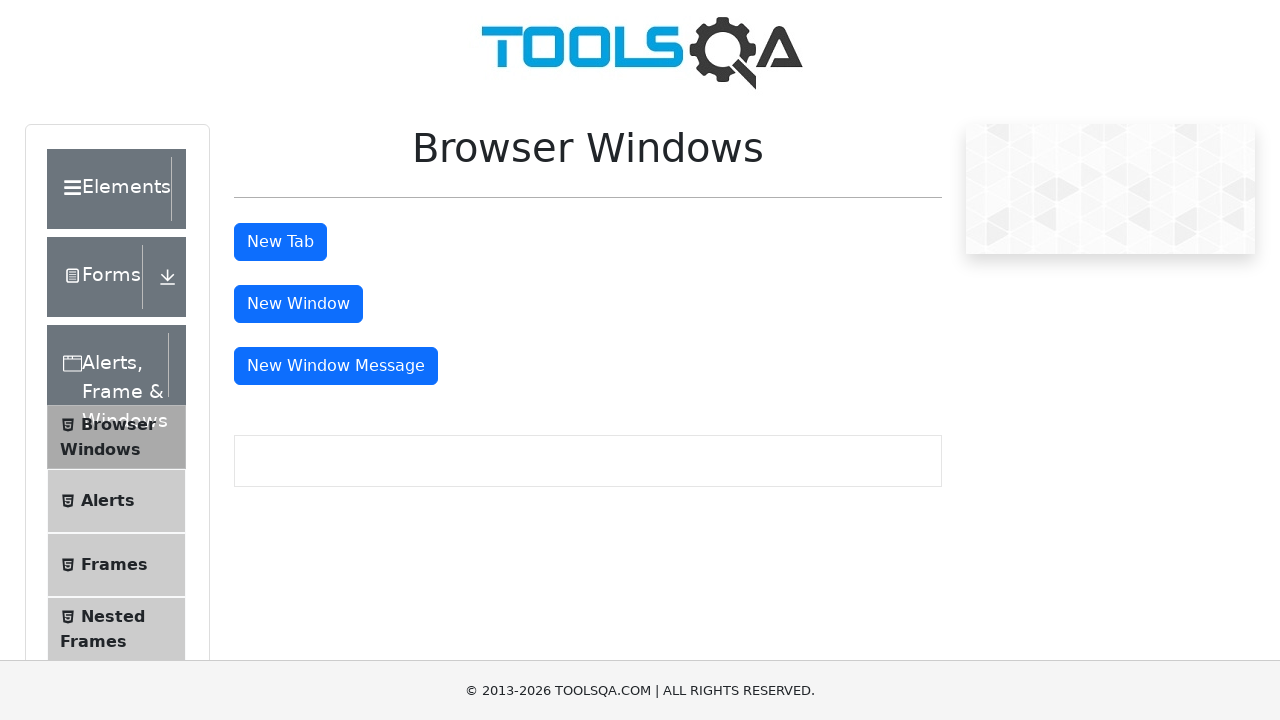

Clicked button to open new window at (298, 304) on #windowButton
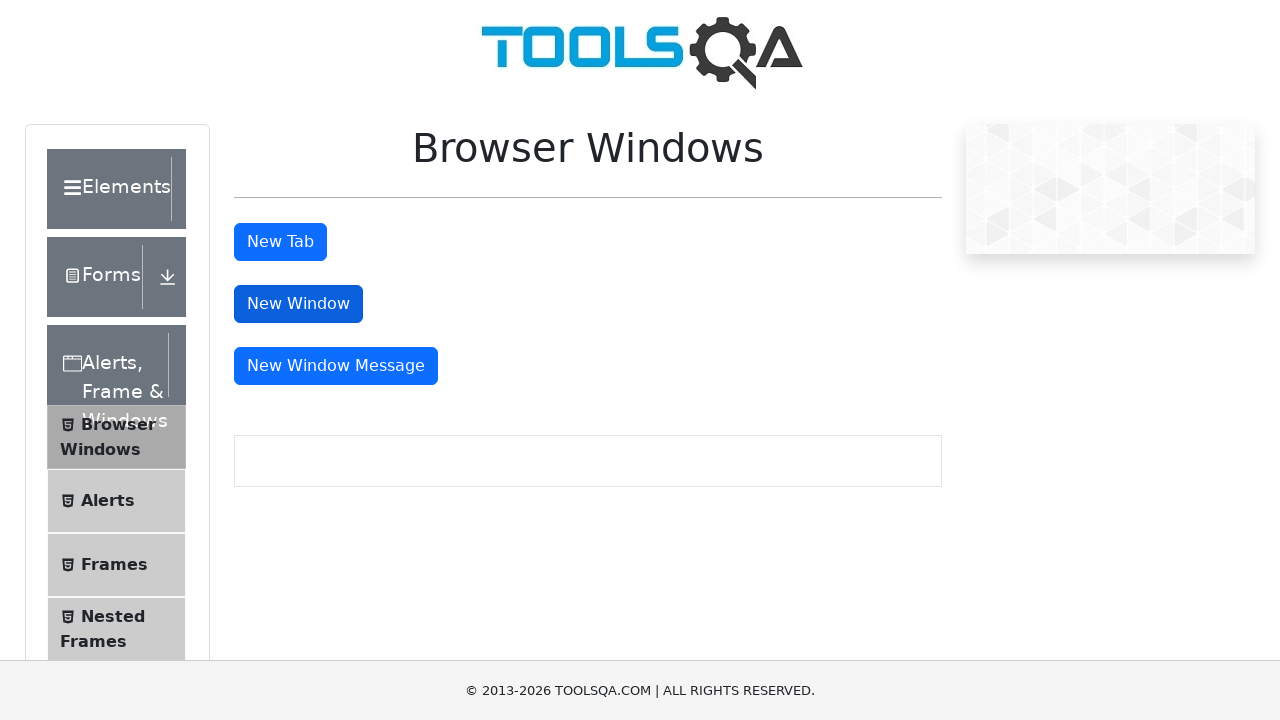

Clicked button to open new tab at (280, 242) on #tabButton
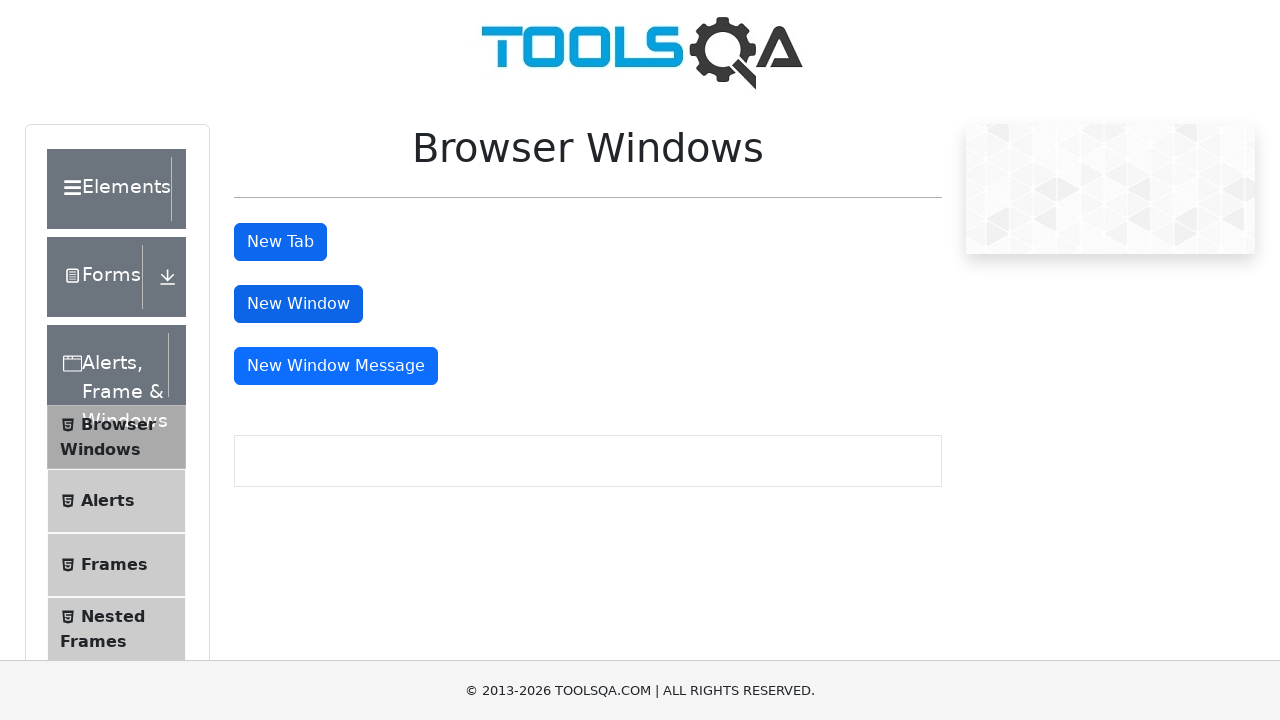

Clicked button to open message window at (336, 366) on #messageWindowButton
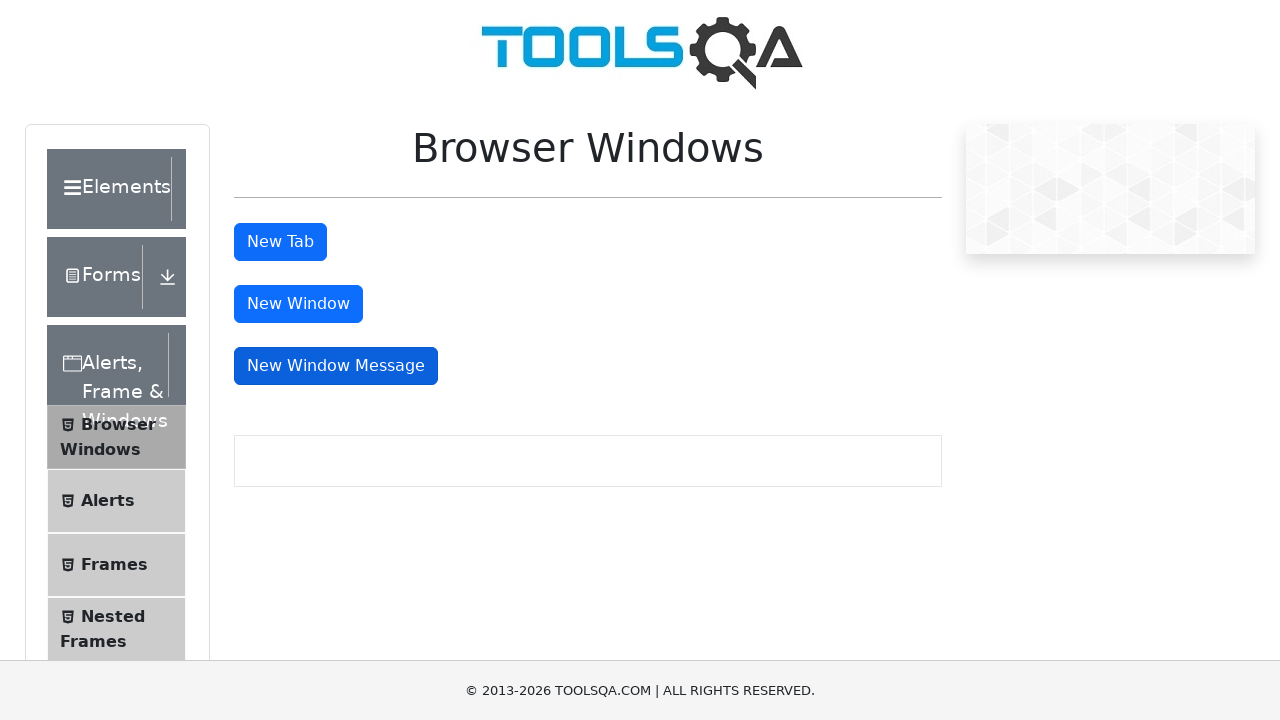

Retrieved all open pages/windows - found 4 total
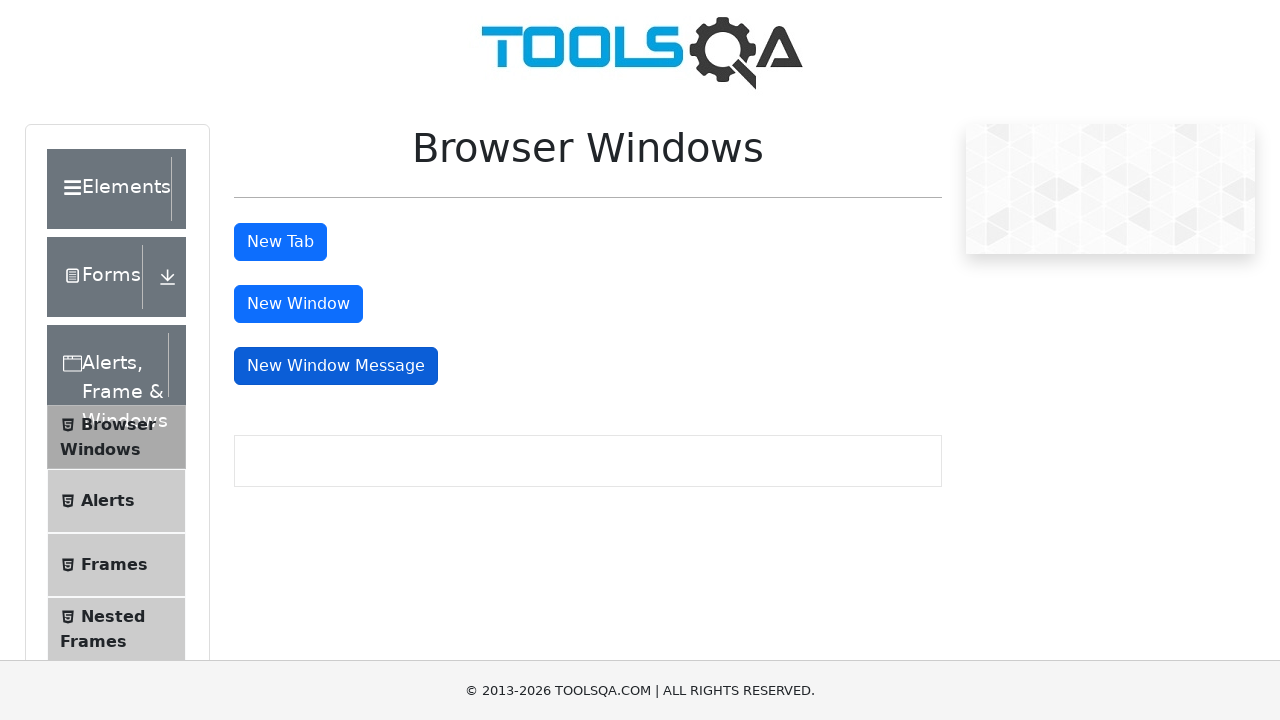

Closed a child window/tab
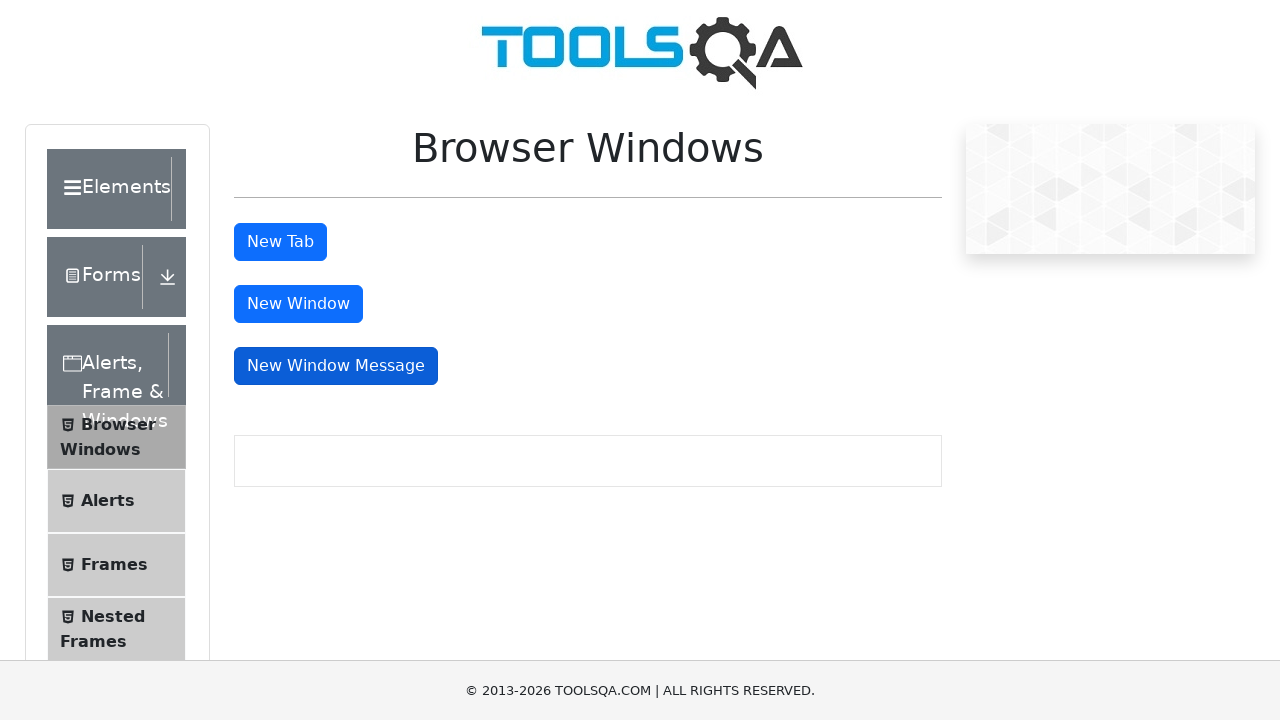

Closed a child window/tab
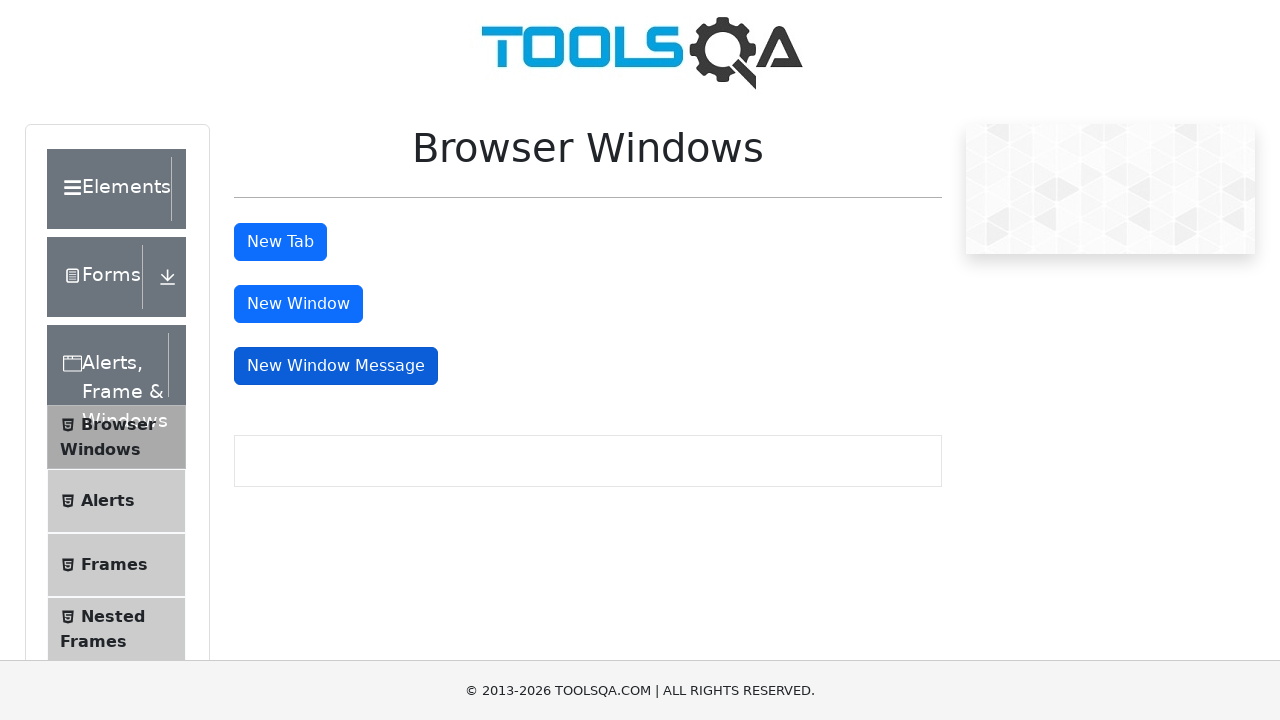

Closed a child window/tab
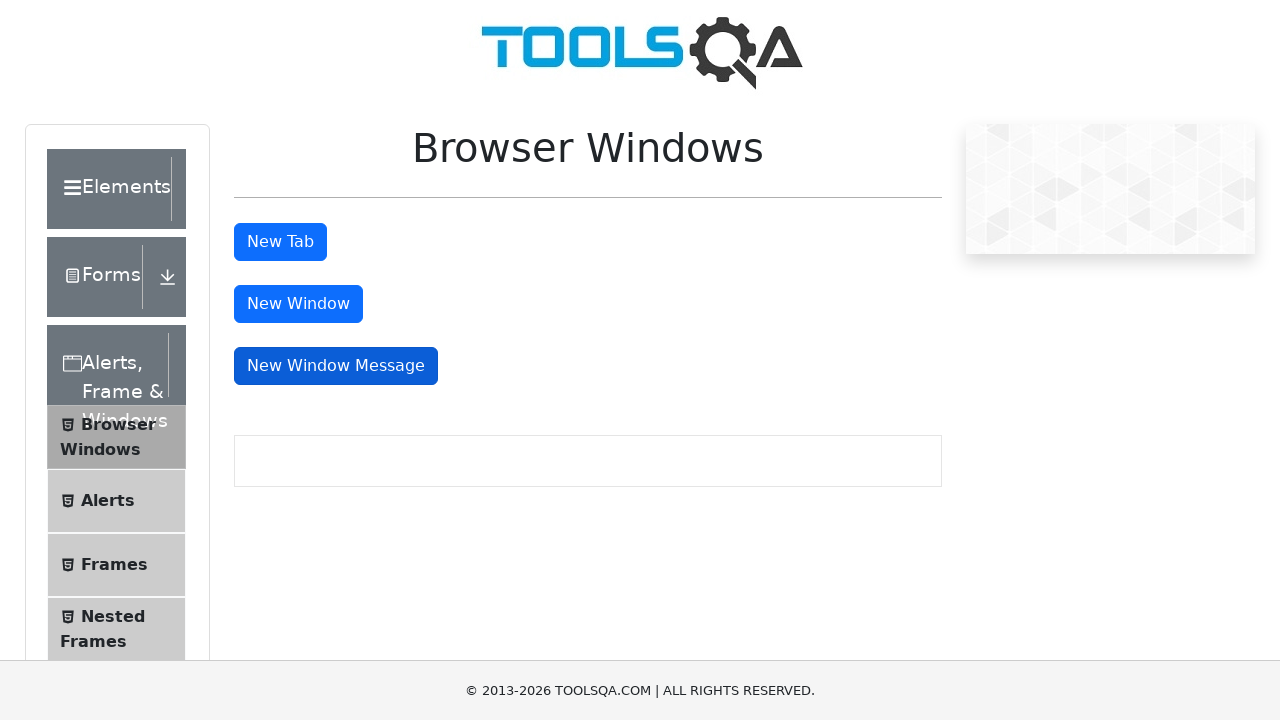

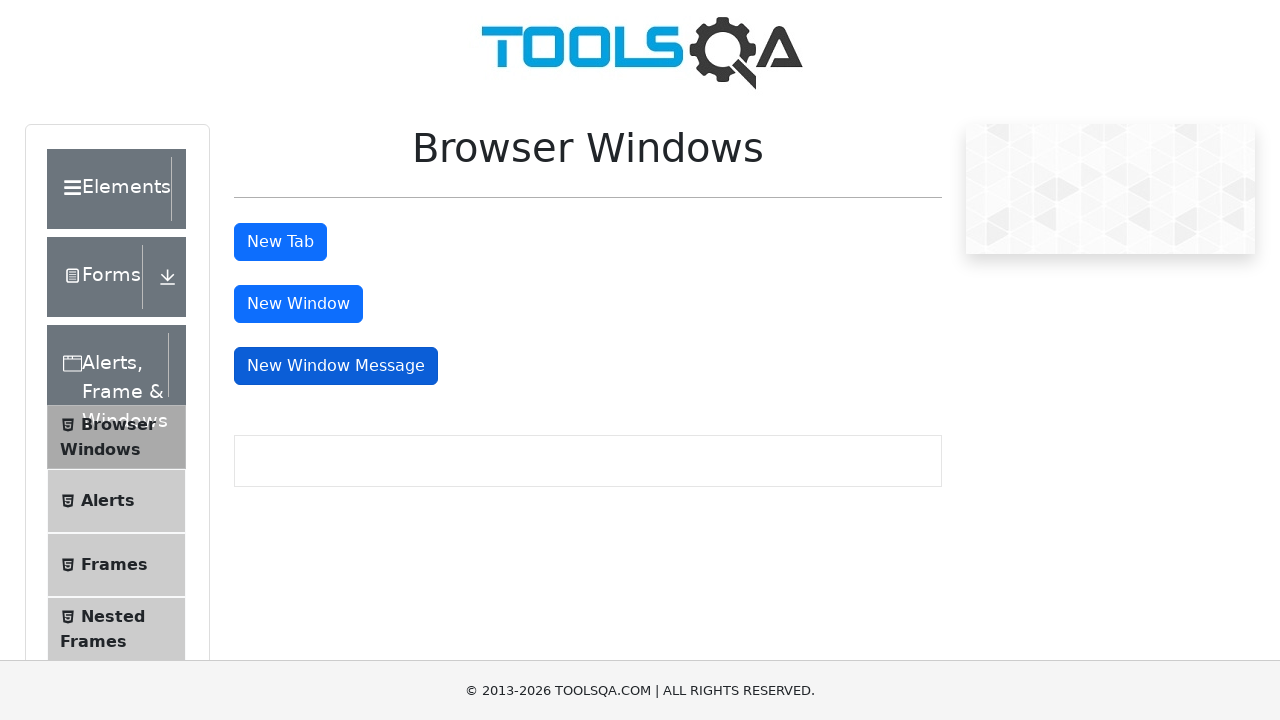